Tests that other controls are hidden when editing a todo item.

Starting URL: https://demo.playwright.dev/todomvc

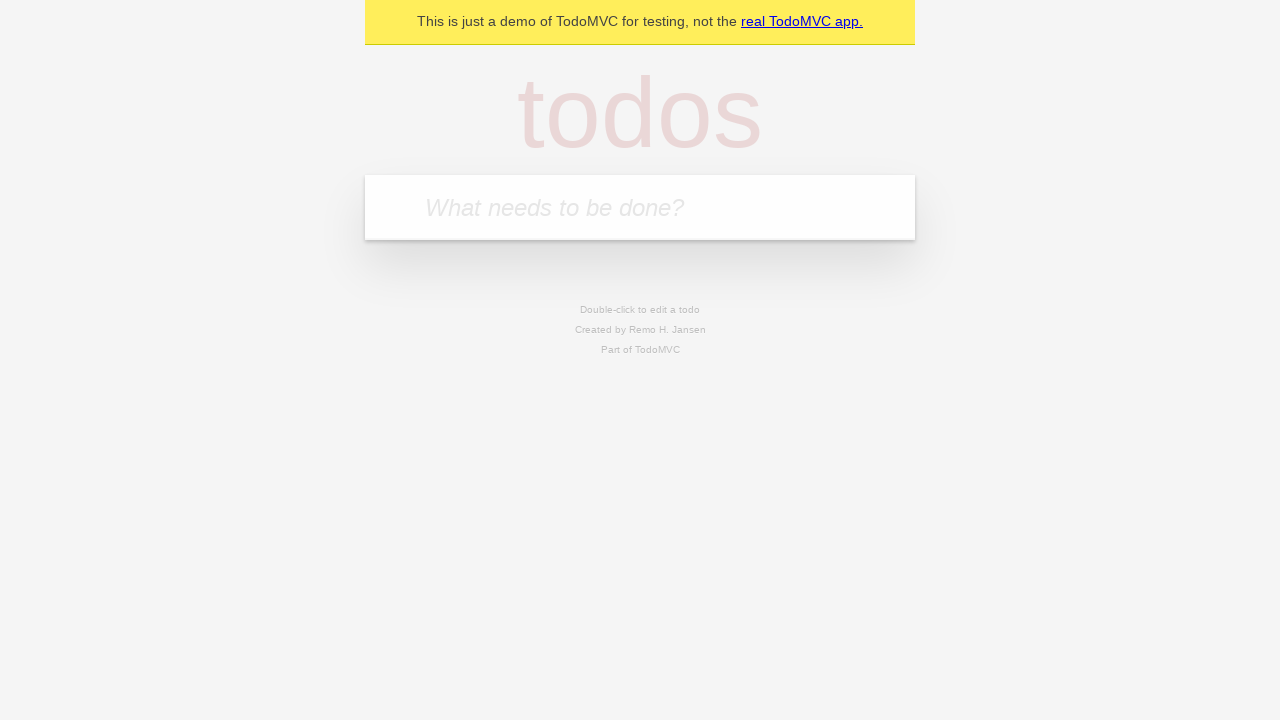

Filled todo input with 'buy some cheese' on internal:attr=[placeholder="What needs to be done?"i]
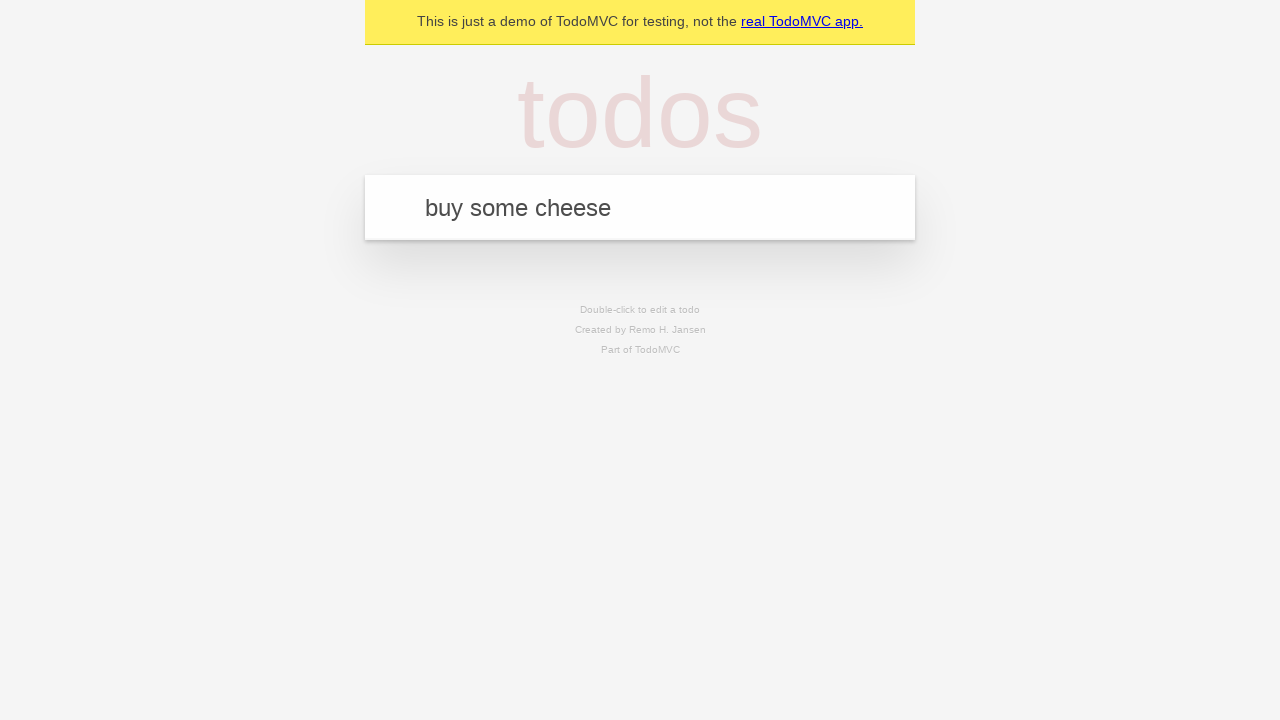

Pressed Enter to create first todo on internal:attr=[placeholder="What needs to be done?"i]
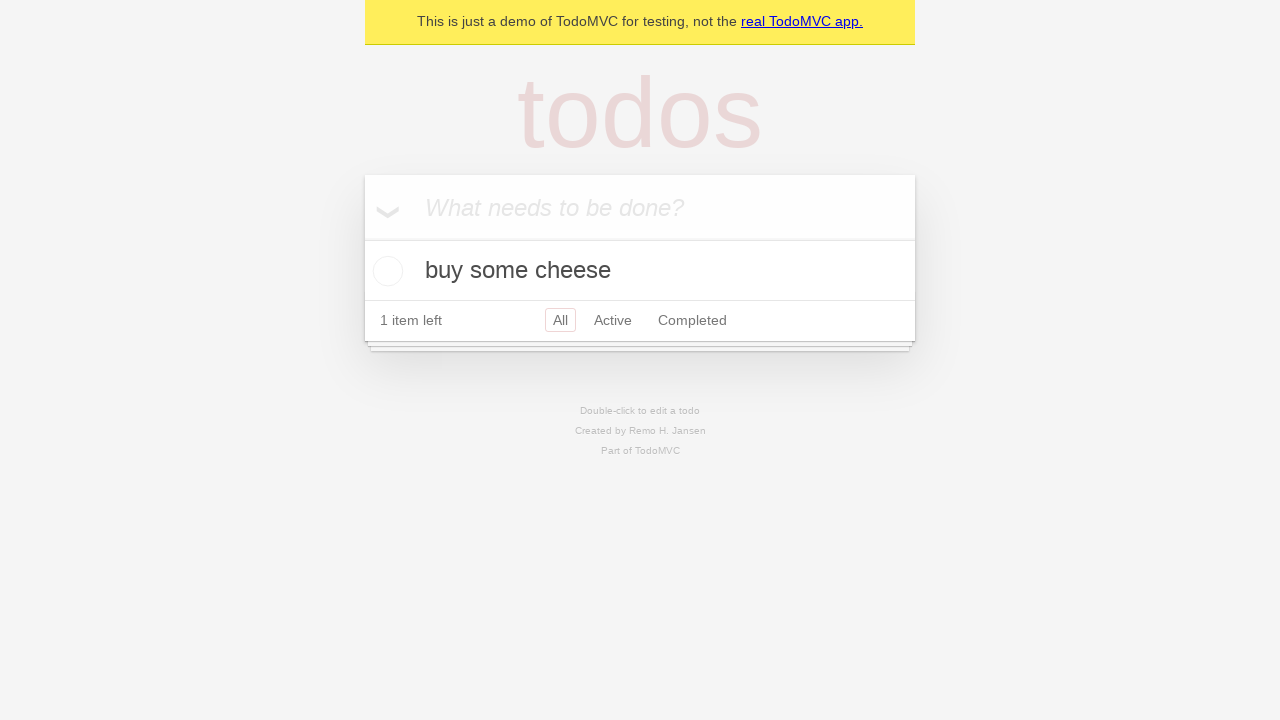

Filled todo input with 'feed the cat' on internal:attr=[placeholder="What needs to be done?"i]
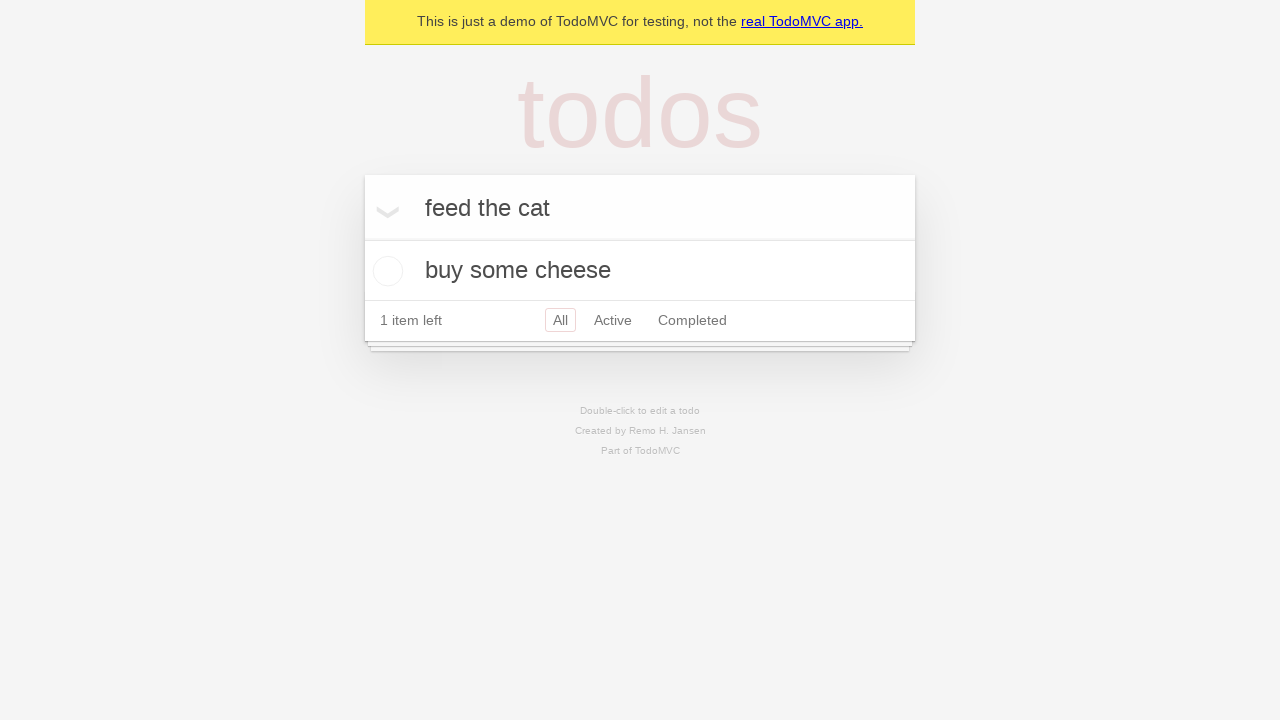

Pressed Enter to create second todo on internal:attr=[placeholder="What needs to be done?"i]
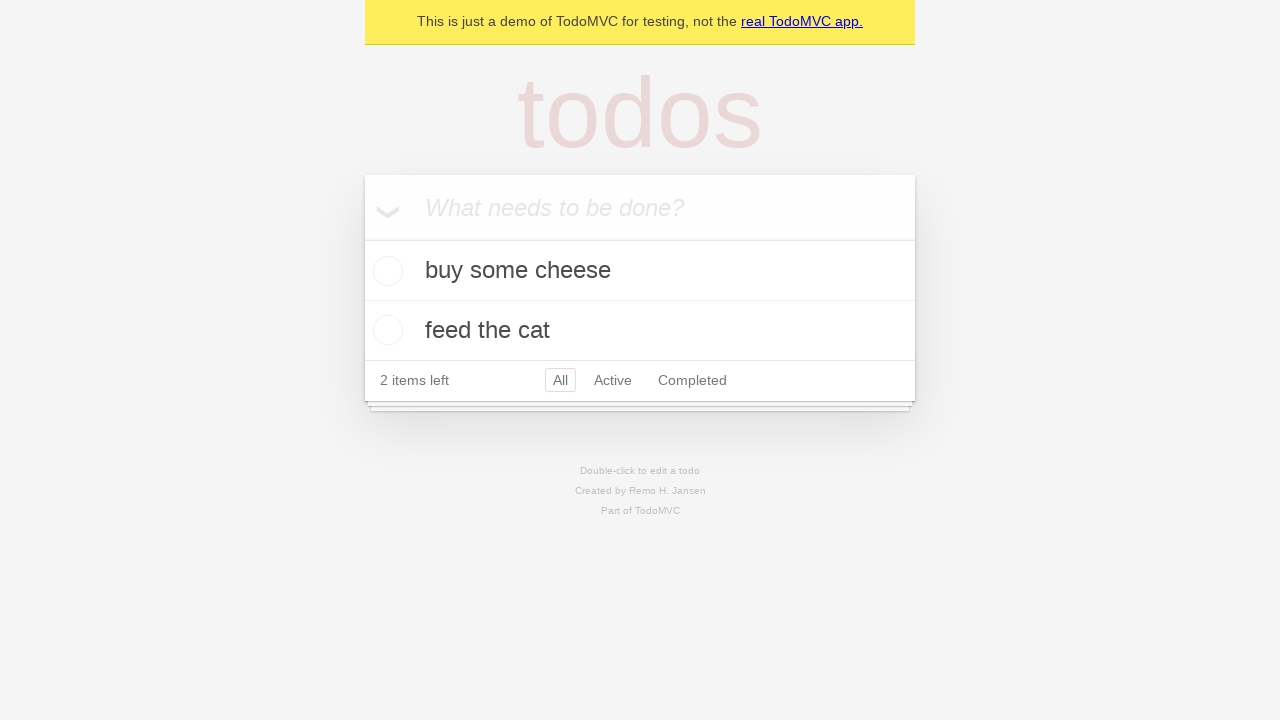

Filled todo input with 'book a doctors appointment' on internal:attr=[placeholder="What needs to be done?"i]
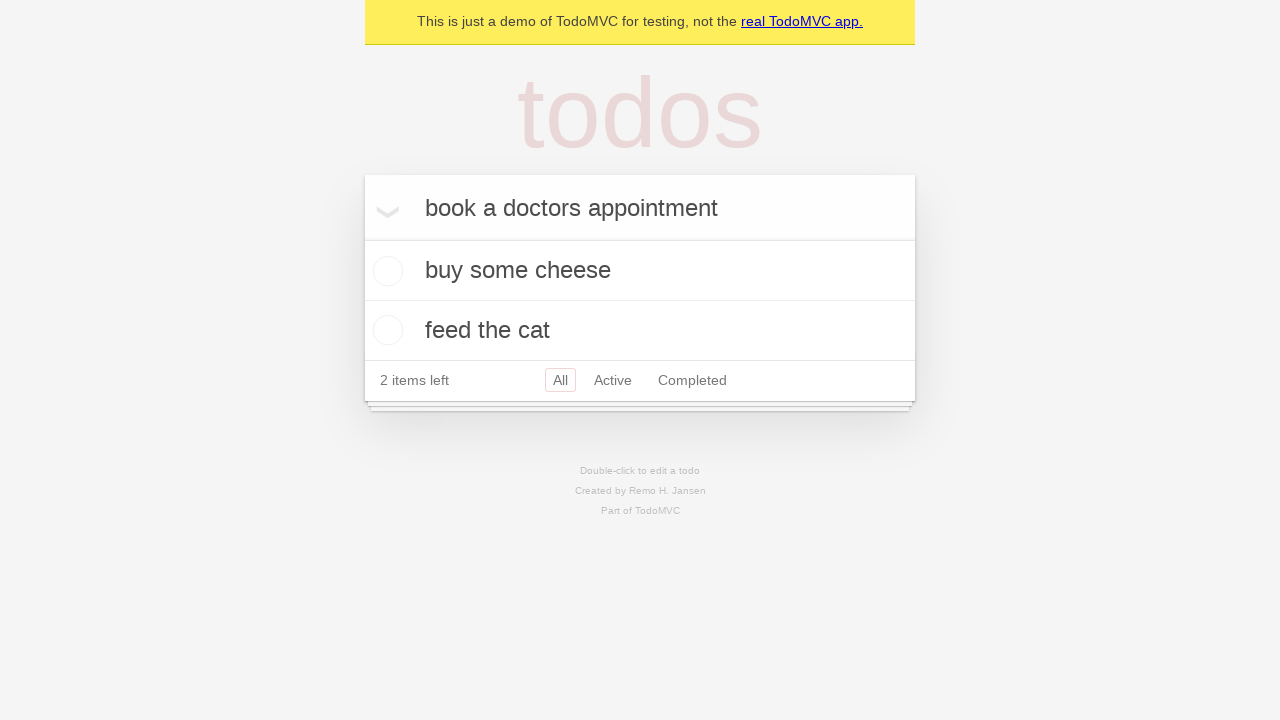

Pressed Enter to create third todo on internal:attr=[placeholder="What needs to be done?"i]
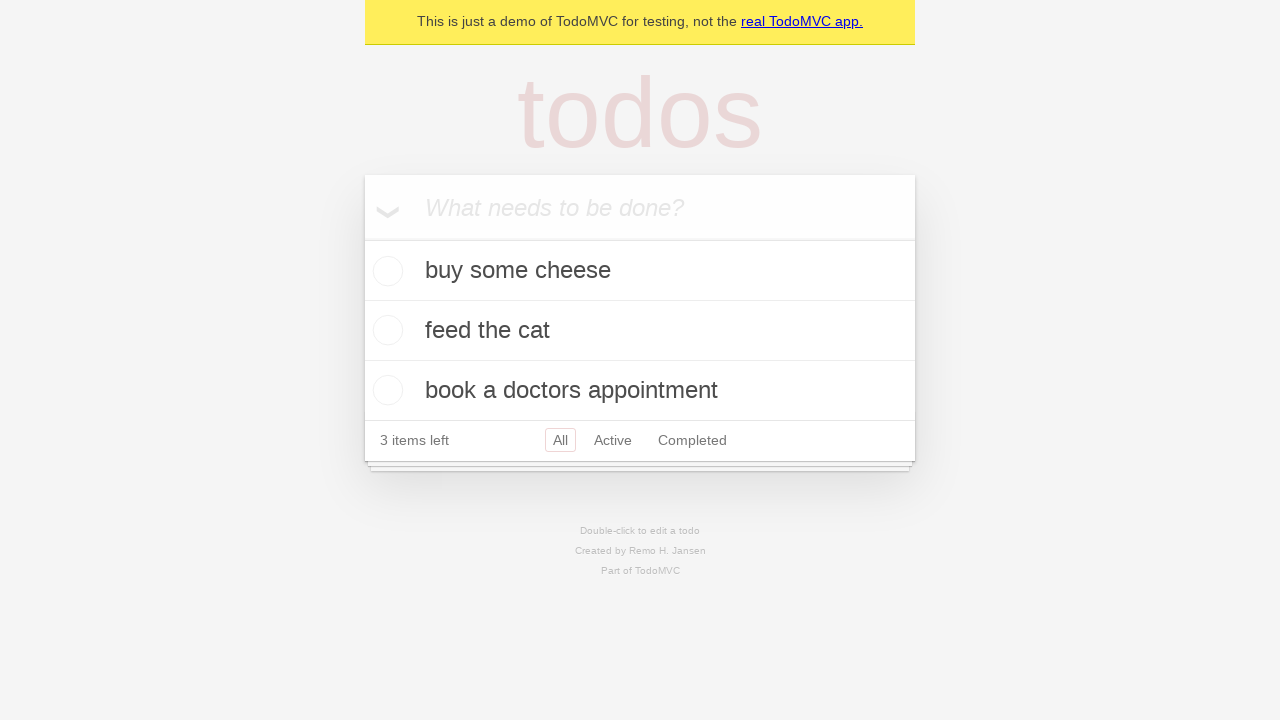

Waited for all 3 todos to be created
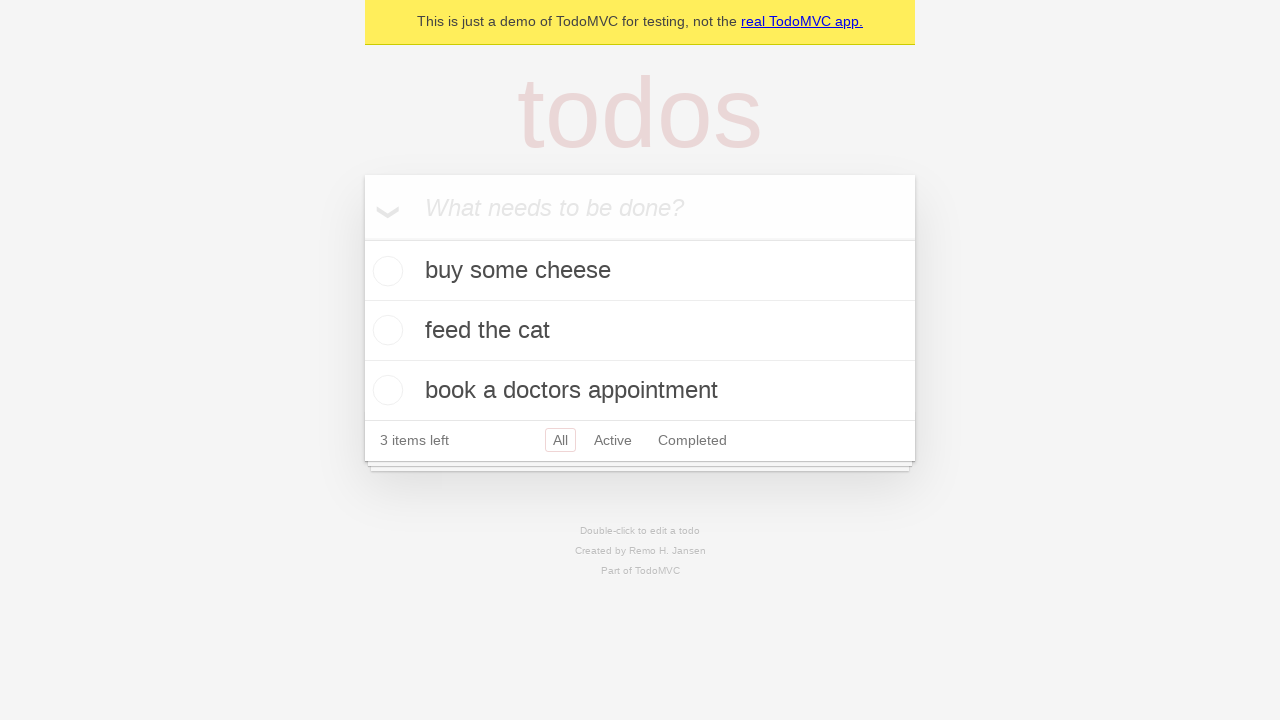

Double-clicked second todo item to enter edit mode at (640, 331) on internal:testid=[data-testid="todo-item"s] >> nth=1
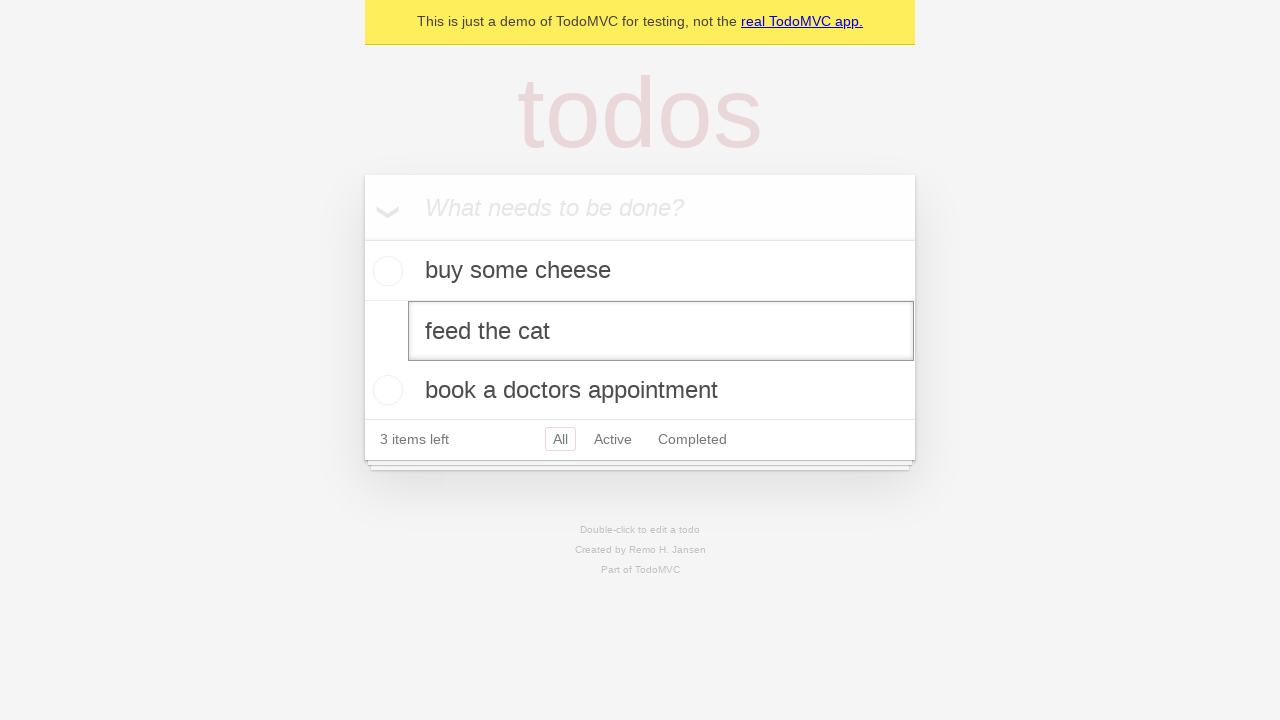

Edit textbox appeared, other controls should be hidden
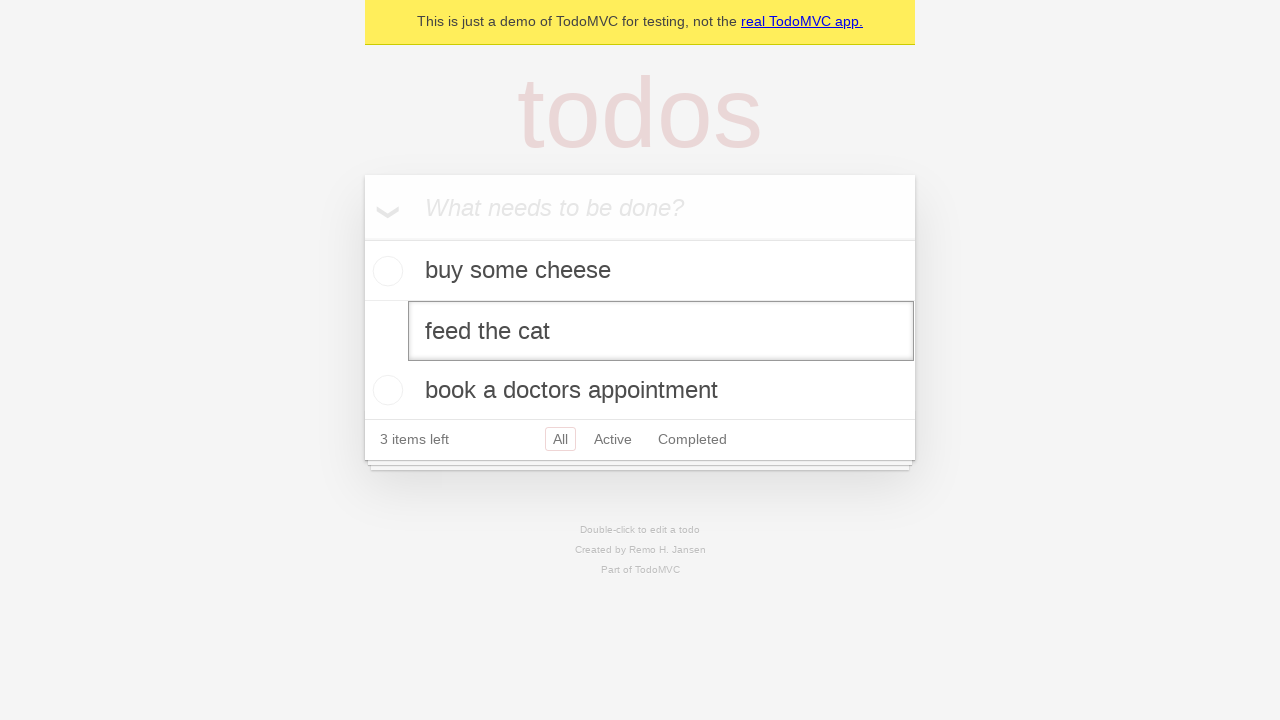

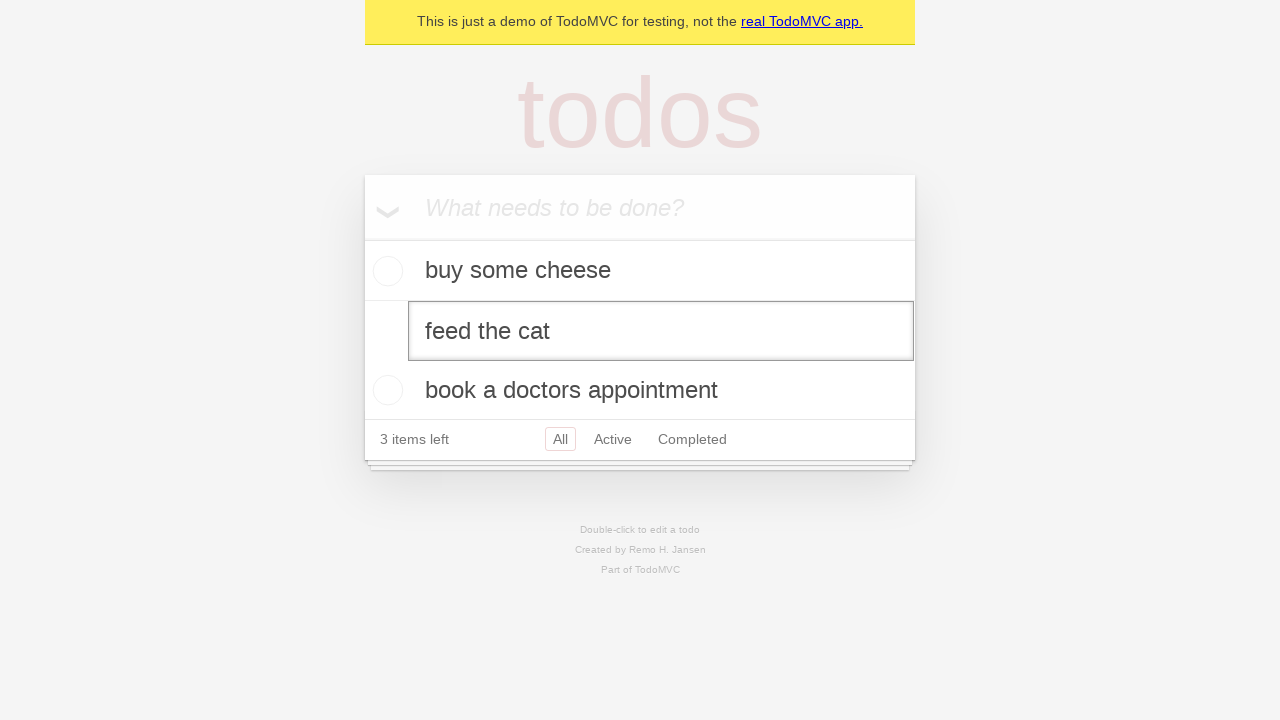